Verifies the presence of the shopping cart icon on the homepage

Starting URL: https://madison-island.com/

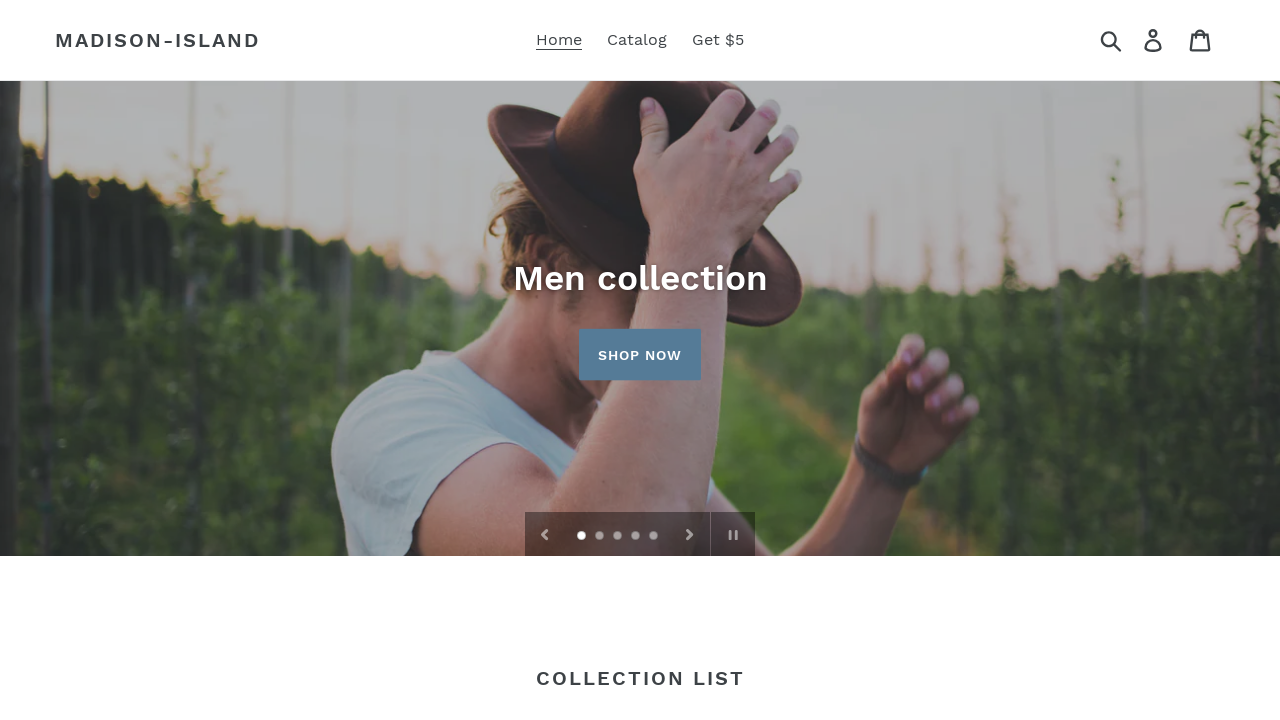

Shopping cart icon selector loaded on homepage
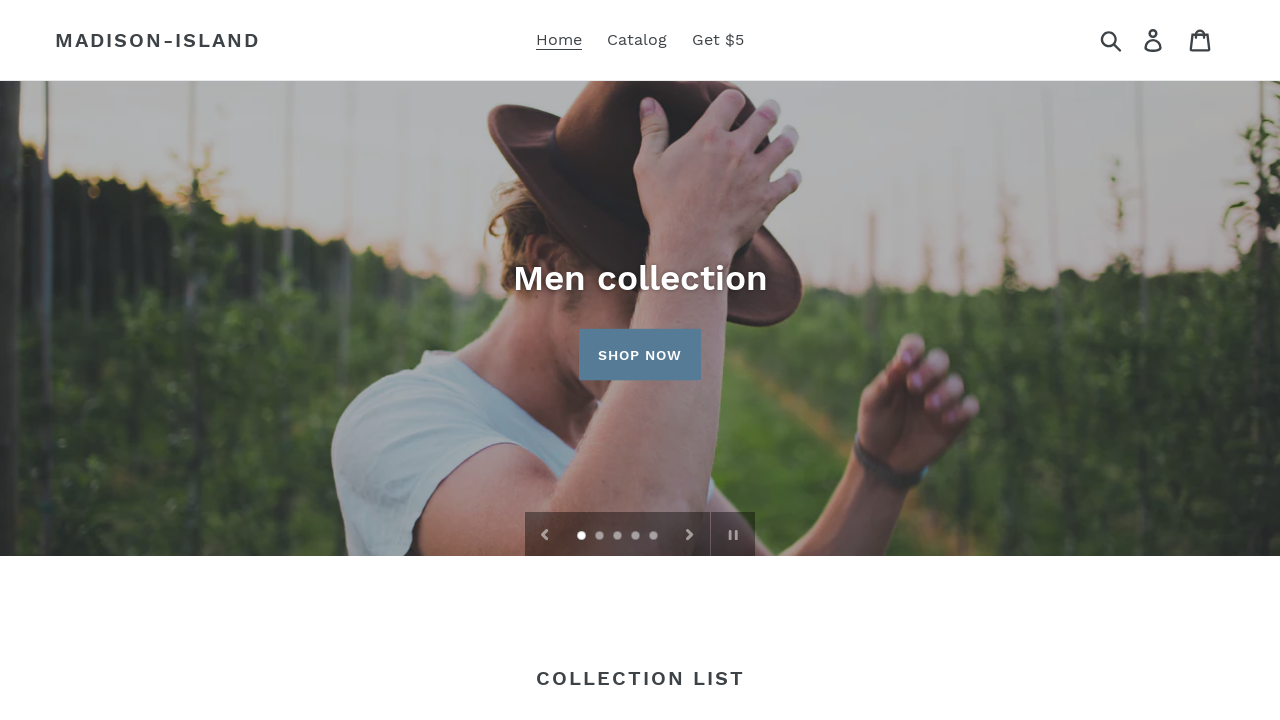

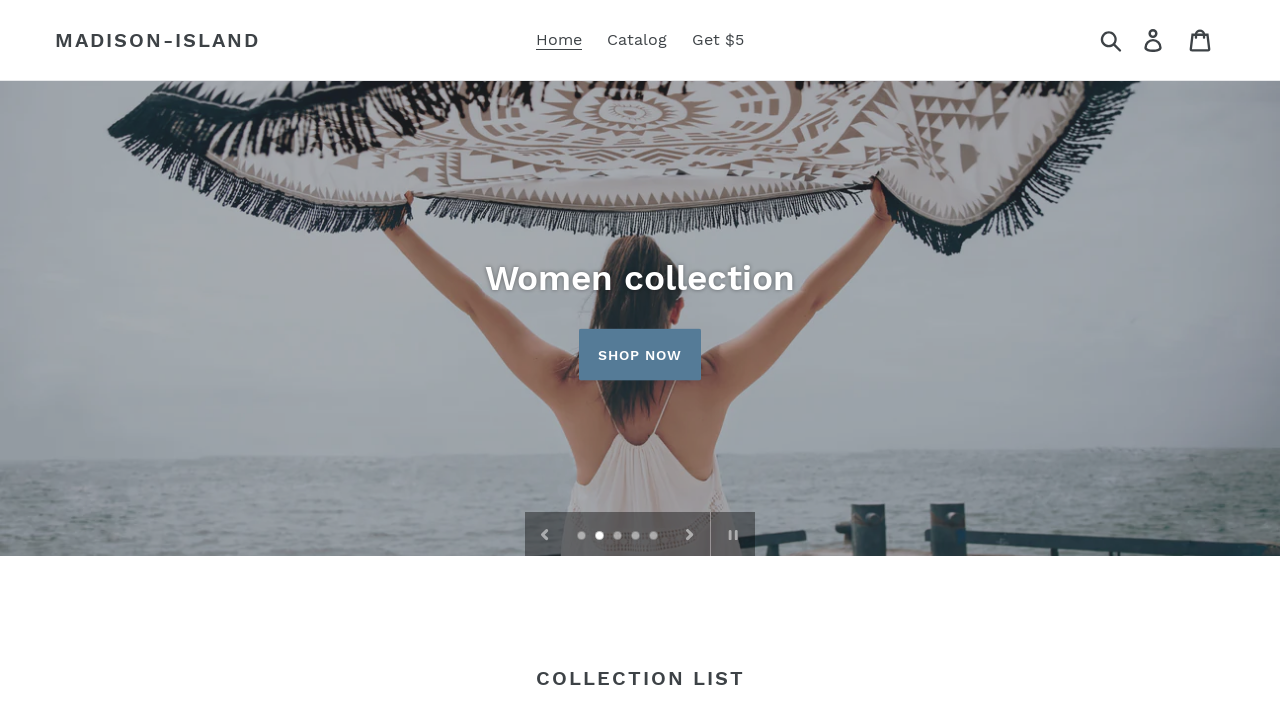